Tests that clicking the Clear button removes the generated UUID from the display

Starting URL: https://qatask.netlify.app/

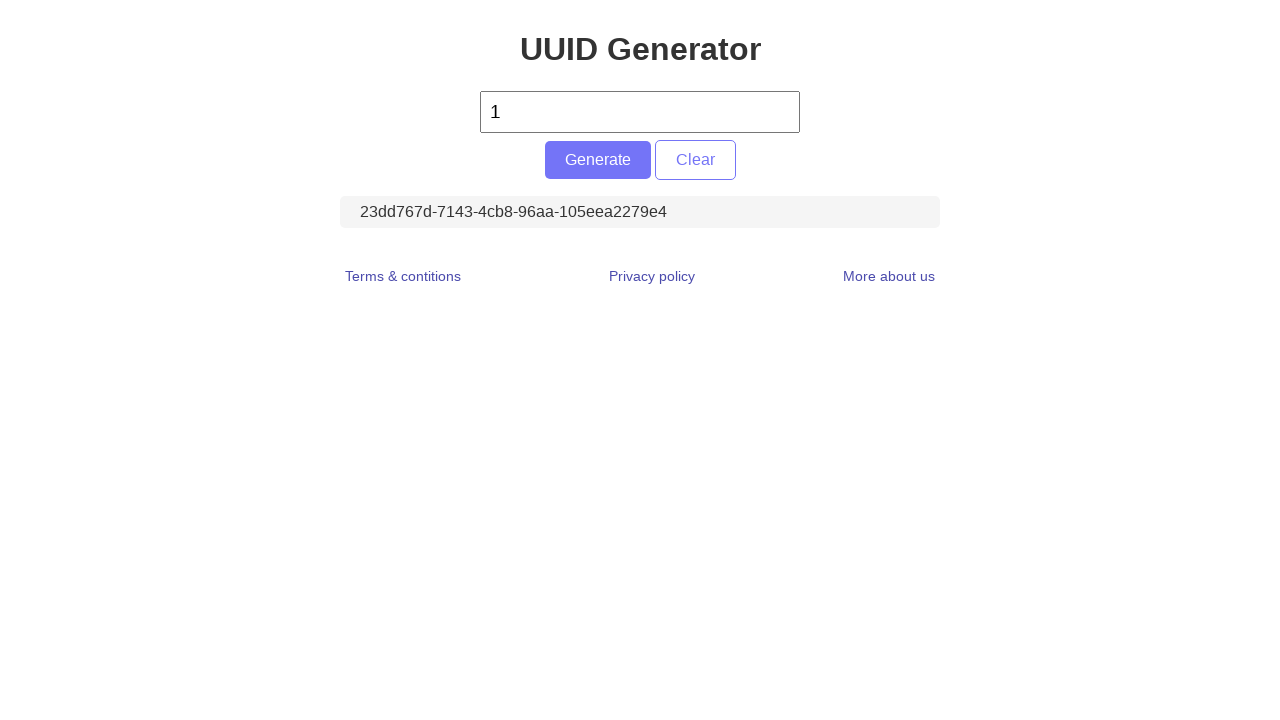

Clicked generate button to create a UUID at (598, 160) on #generate
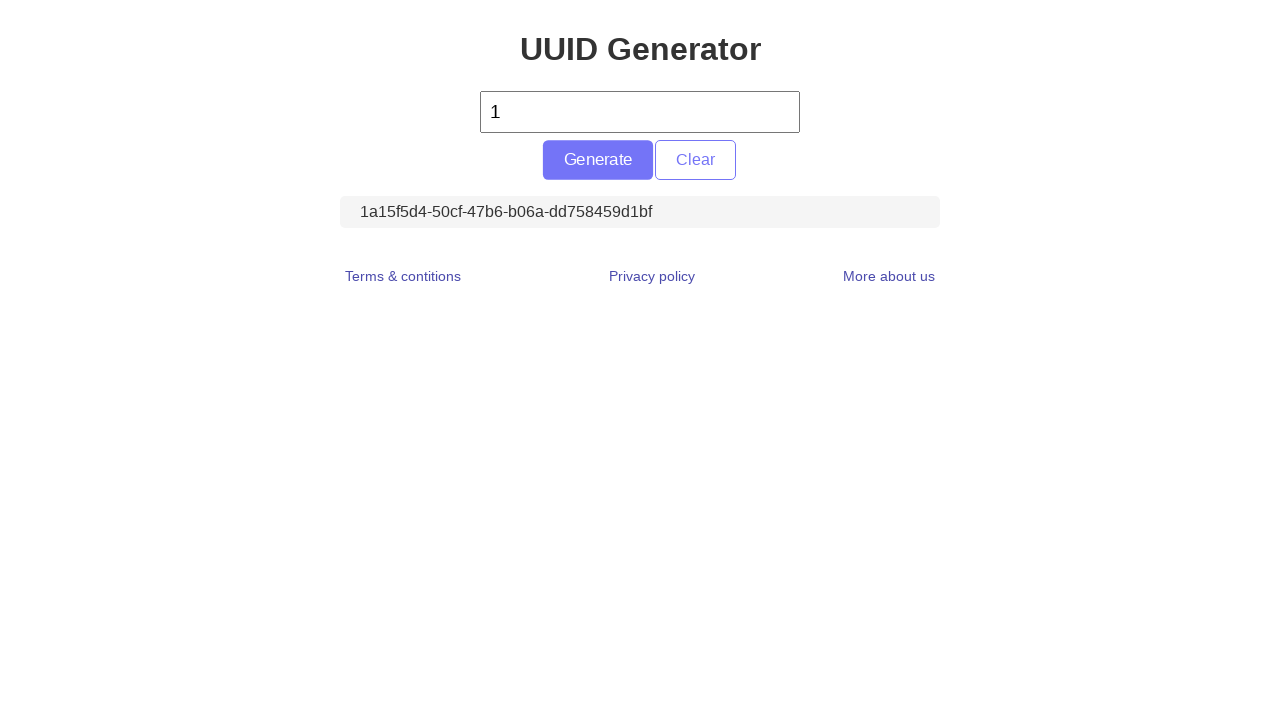

Retrieved UUID element text content
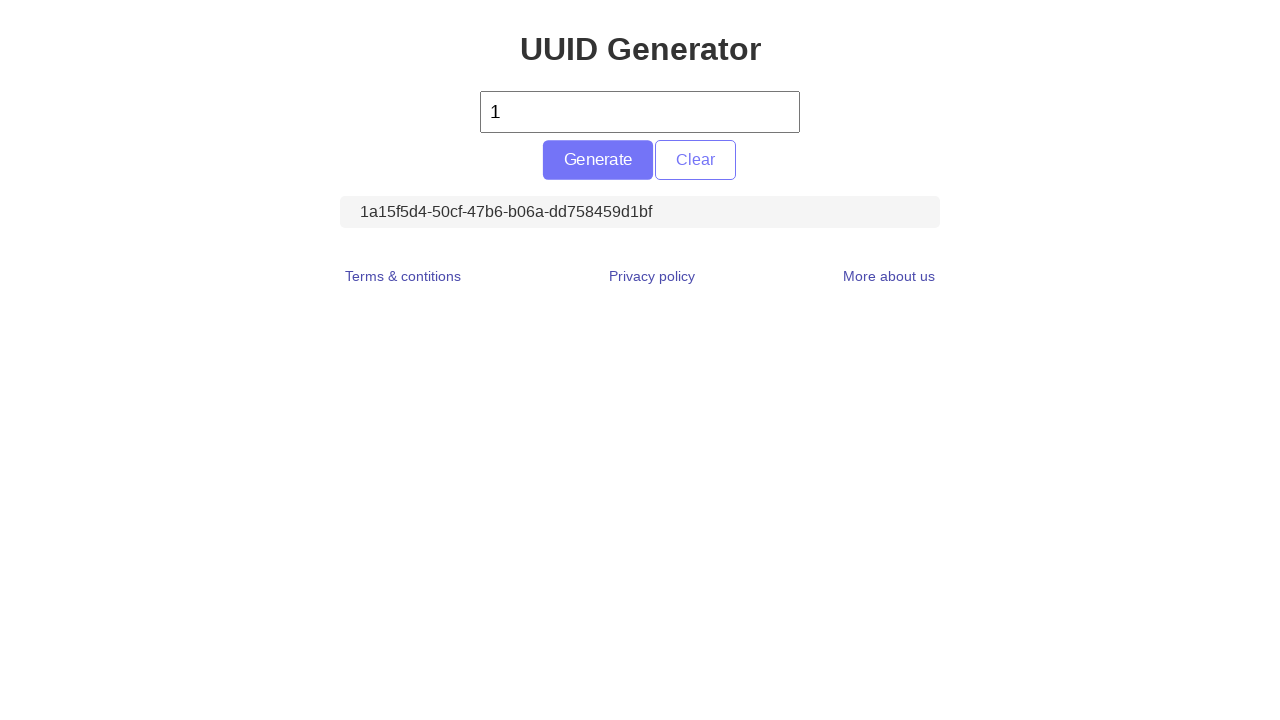

Verified that UUID is displayed (assertion passed)
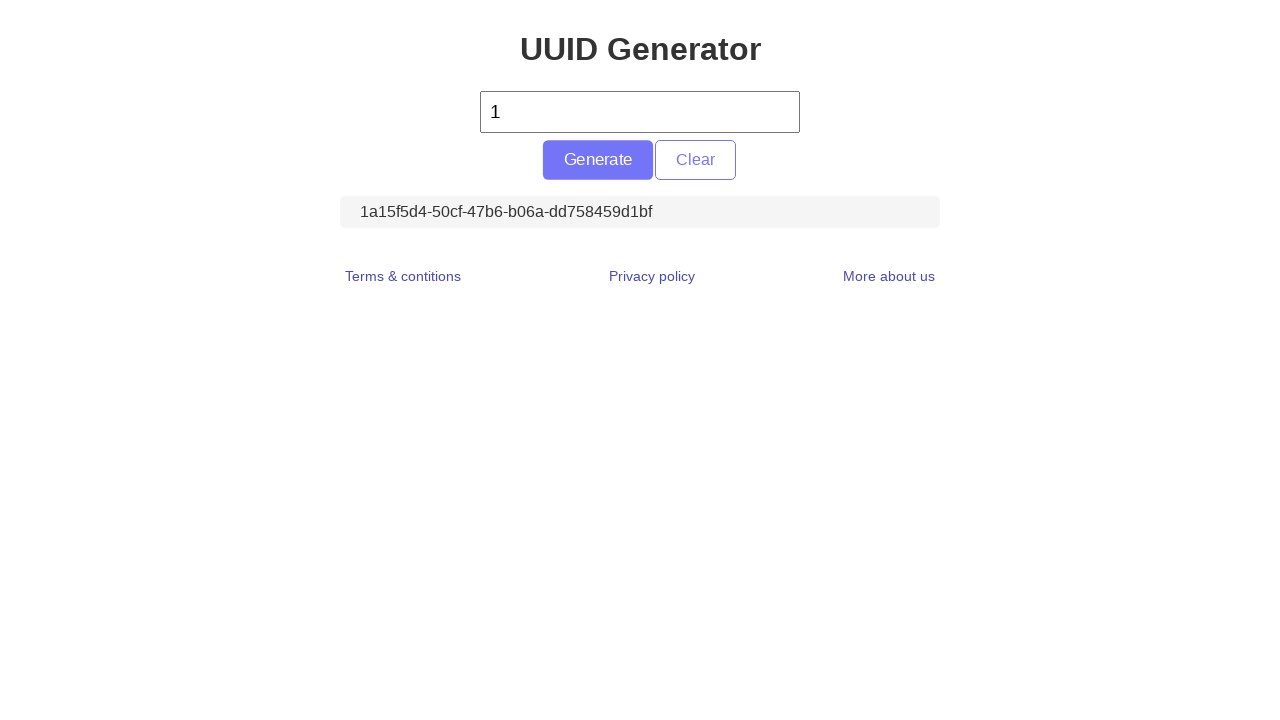

Clicked clear button to remove the UUID at (695, 160) on #clear
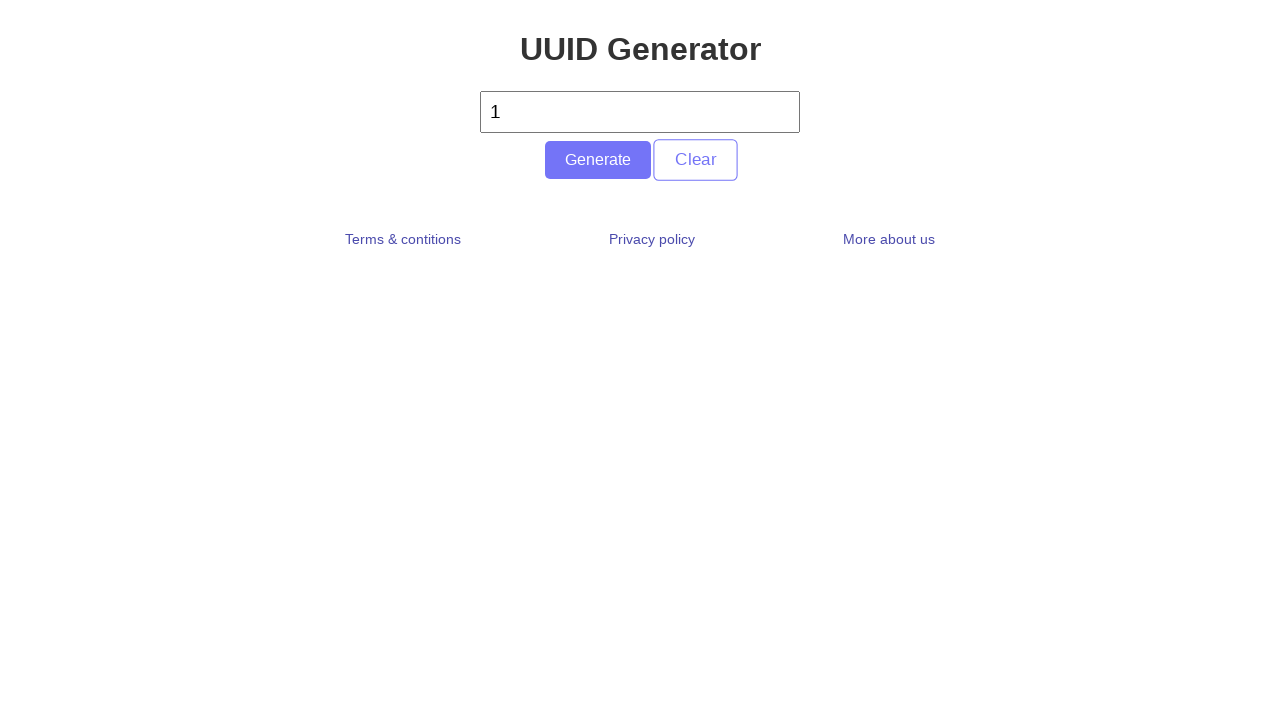

Verified that UUID has been cleared (assertion passed)
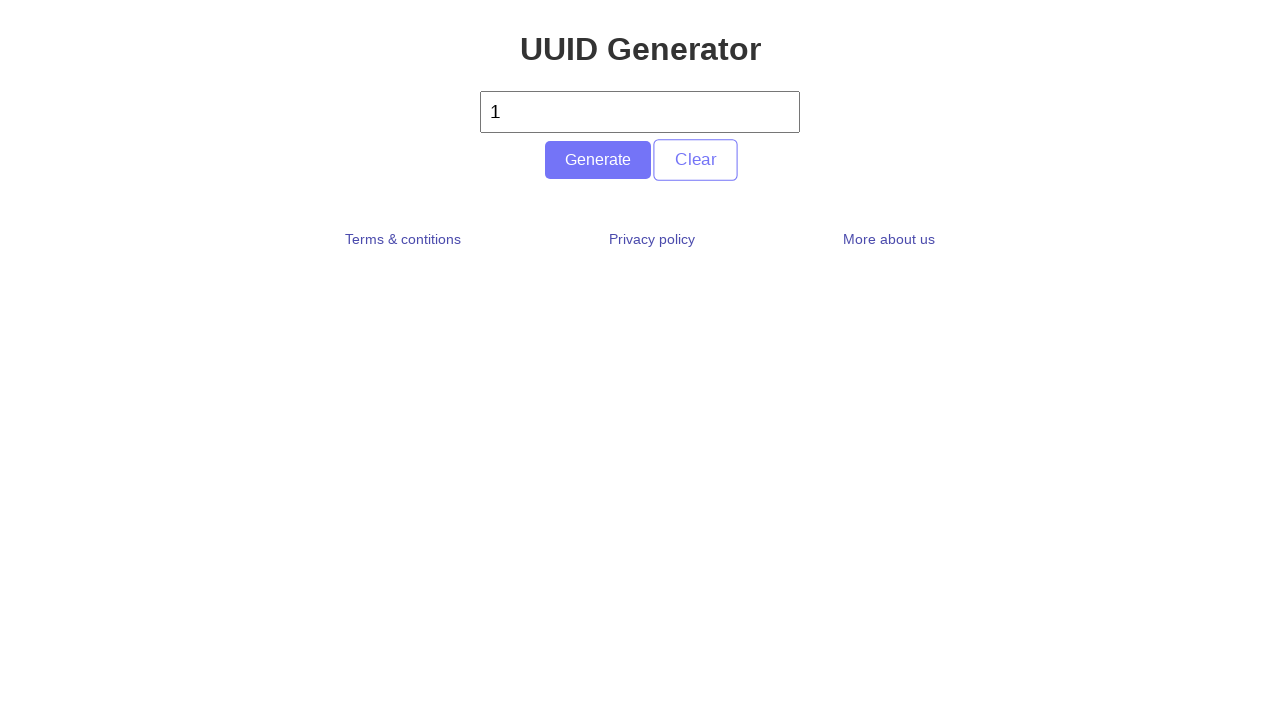

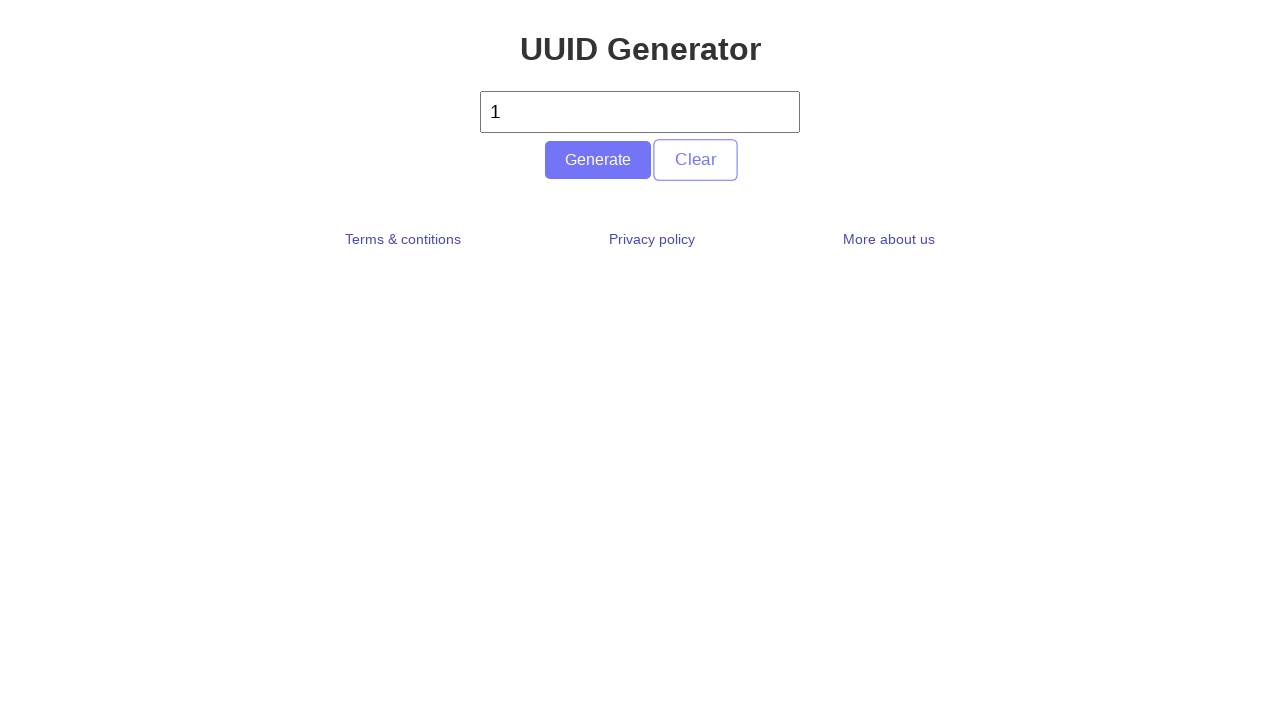